Tests that clicking Clear completed removes all completed items from the list

Starting URL: https://demo.playwright.dev/todomvc

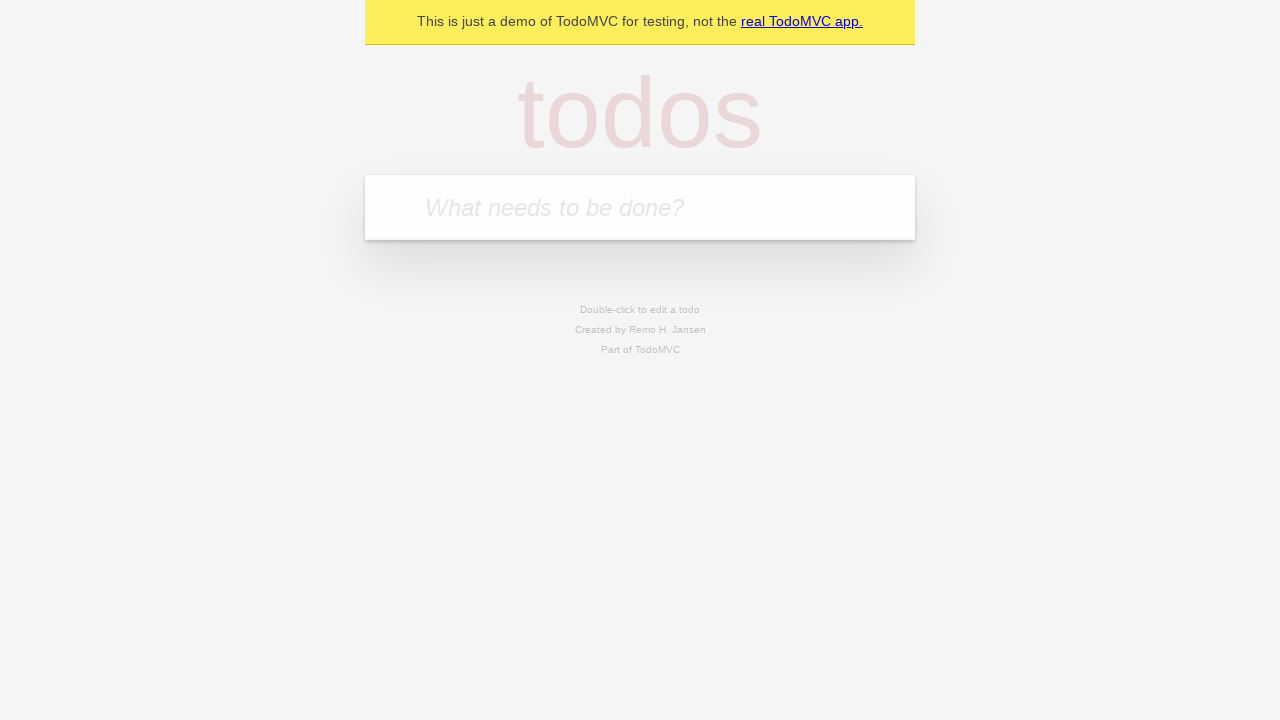

Filled todo input with 'buy some cheese' on internal:attr=[placeholder="What needs to be done?"i]
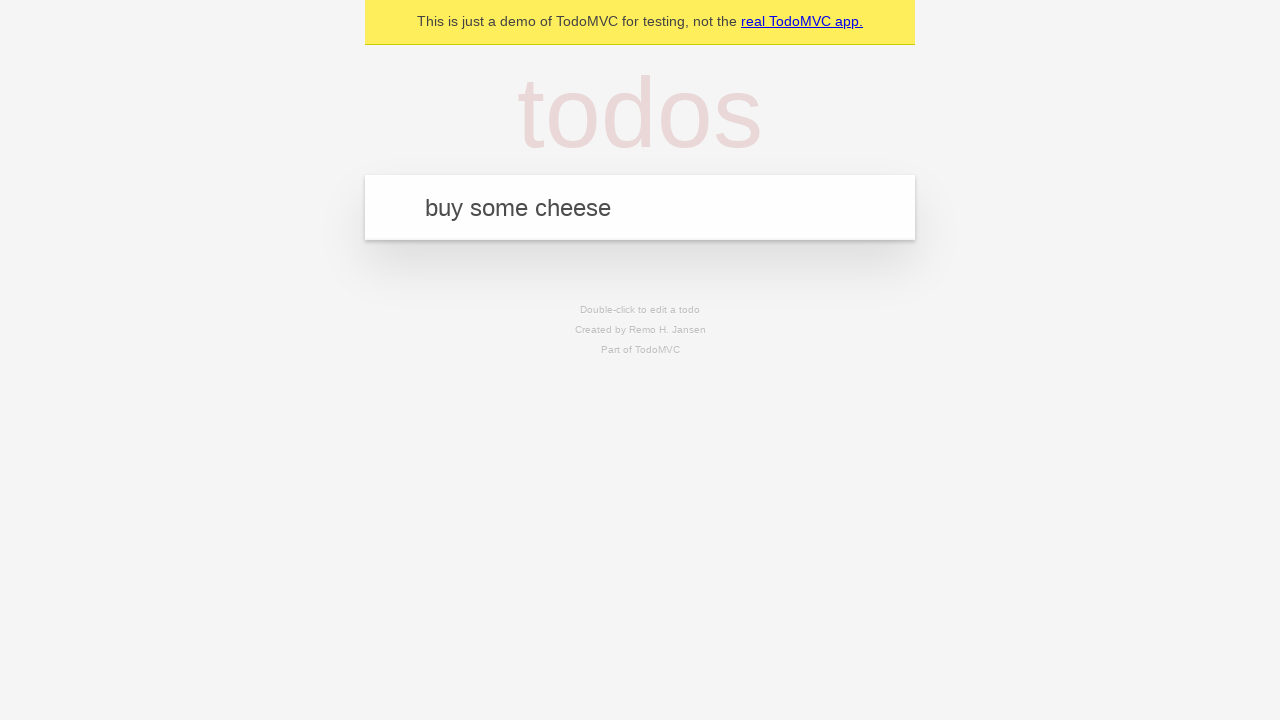

Pressed Enter to add first todo item on internal:attr=[placeholder="What needs to be done?"i]
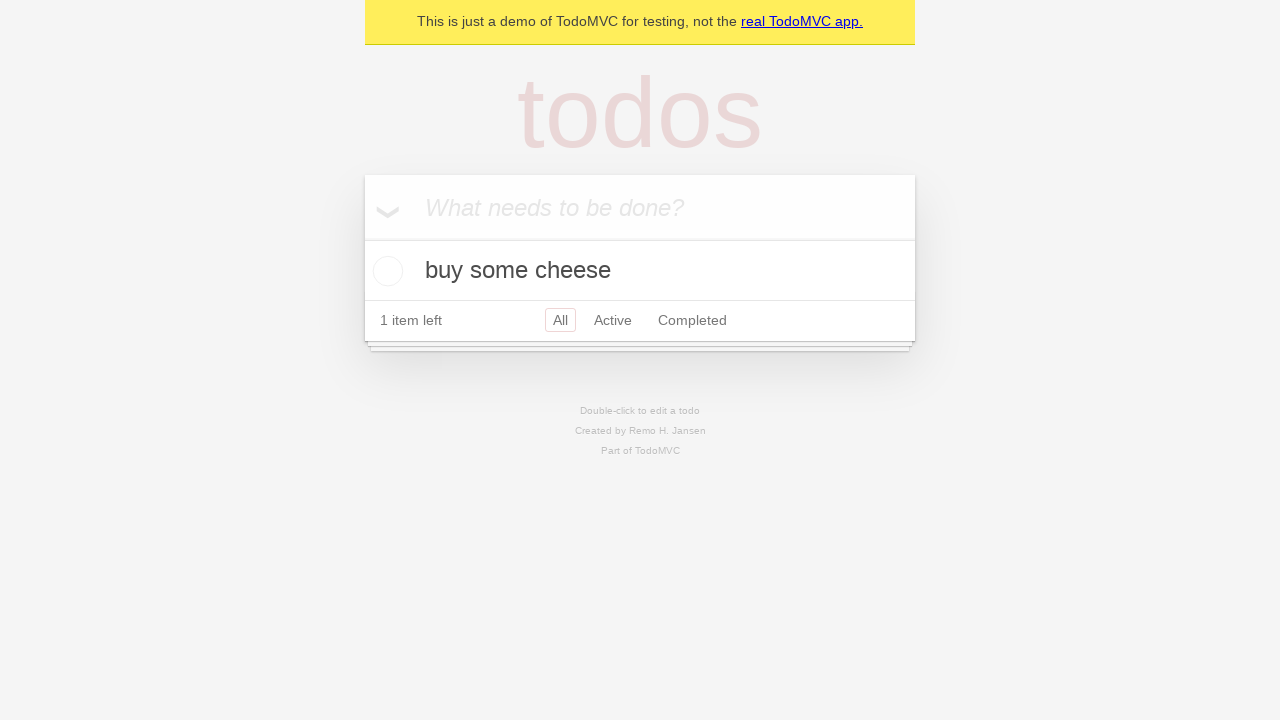

Filled todo input with 'feed the cat' on internal:attr=[placeholder="What needs to be done?"i]
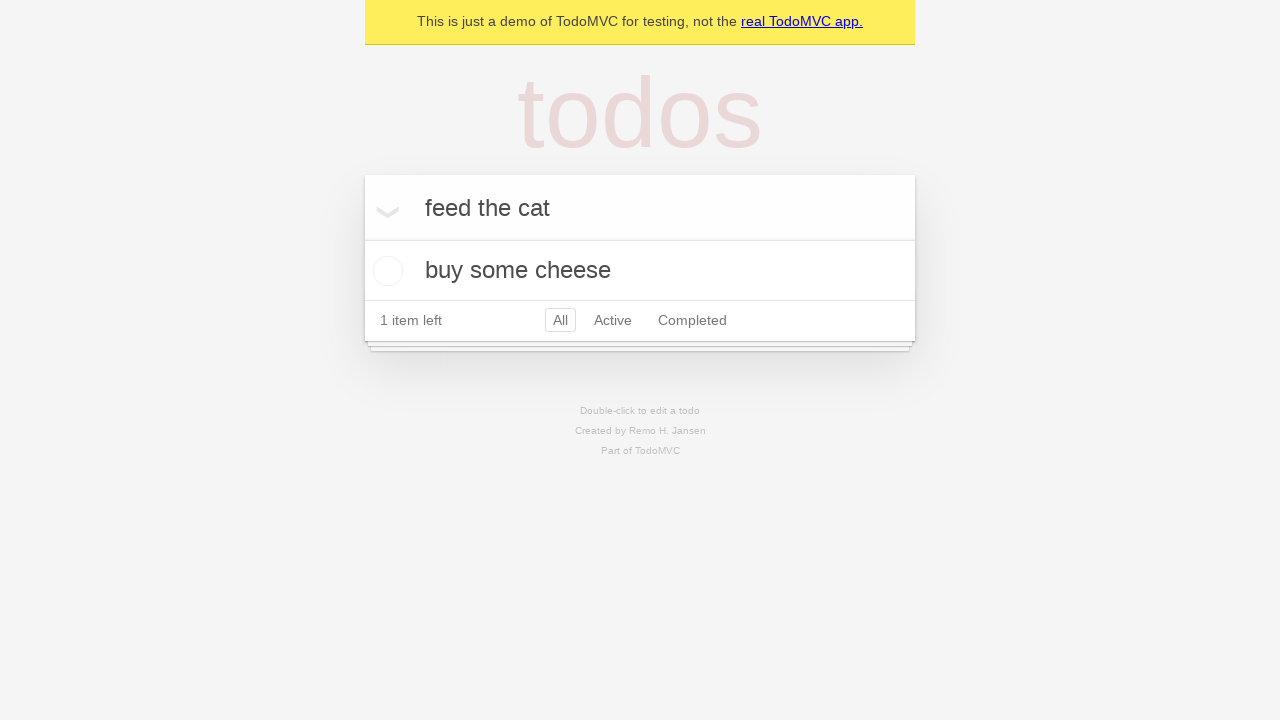

Pressed Enter to add second todo item on internal:attr=[placeholder="What needs to be done?"i]
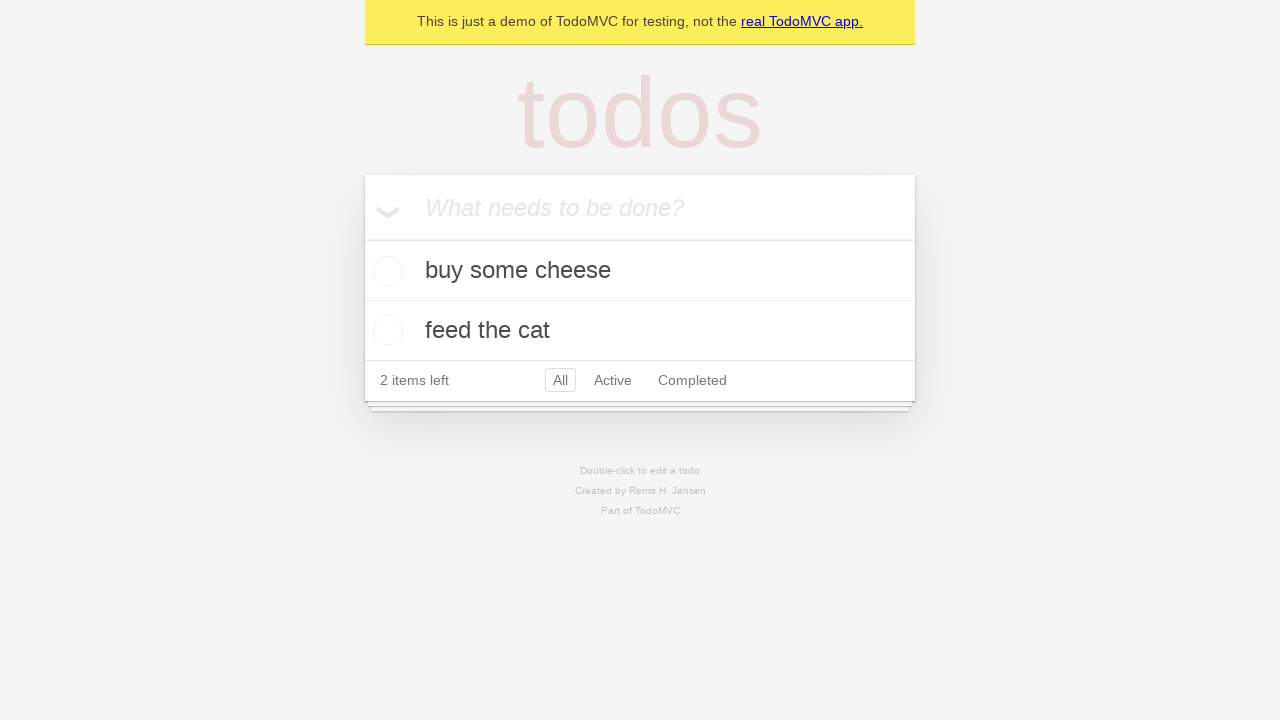

Filled todo input with 'book a doctors appointment' on internal:attr=[placeholder="What needs to be done?"i]
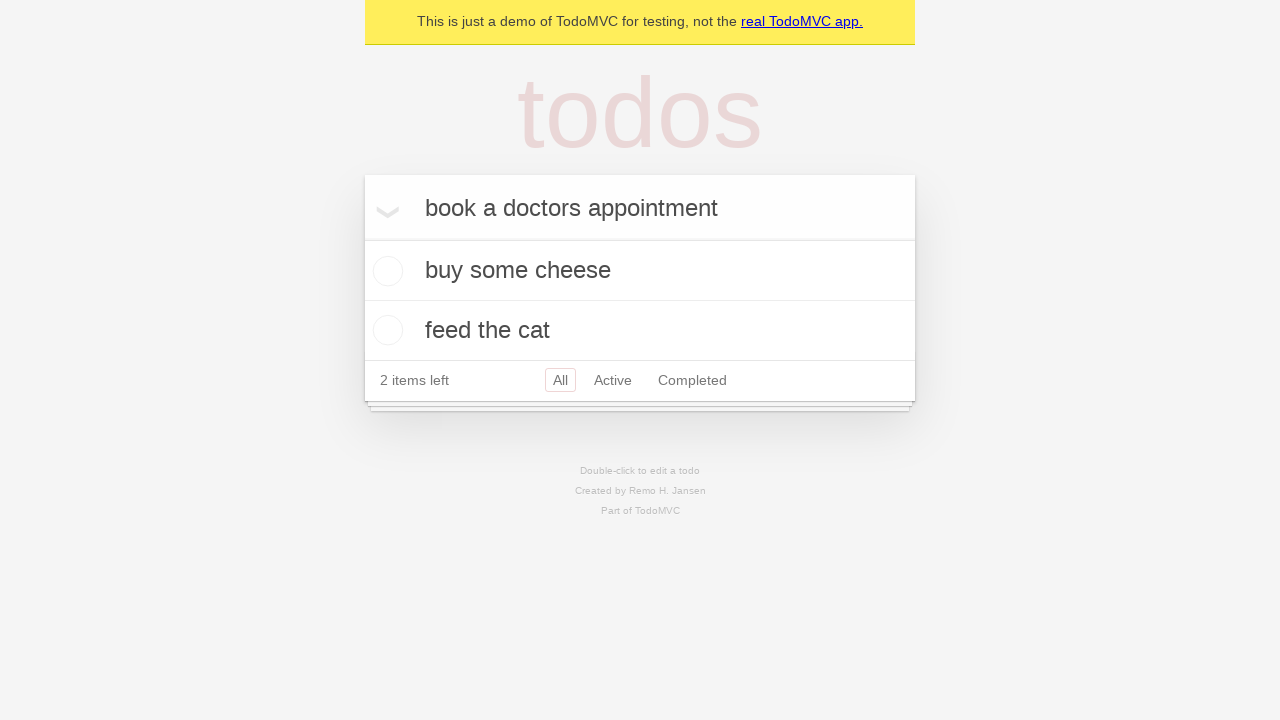

Pressed Enter to add third todo item on internal:attr=[placeholder="What needs to be done?"i]
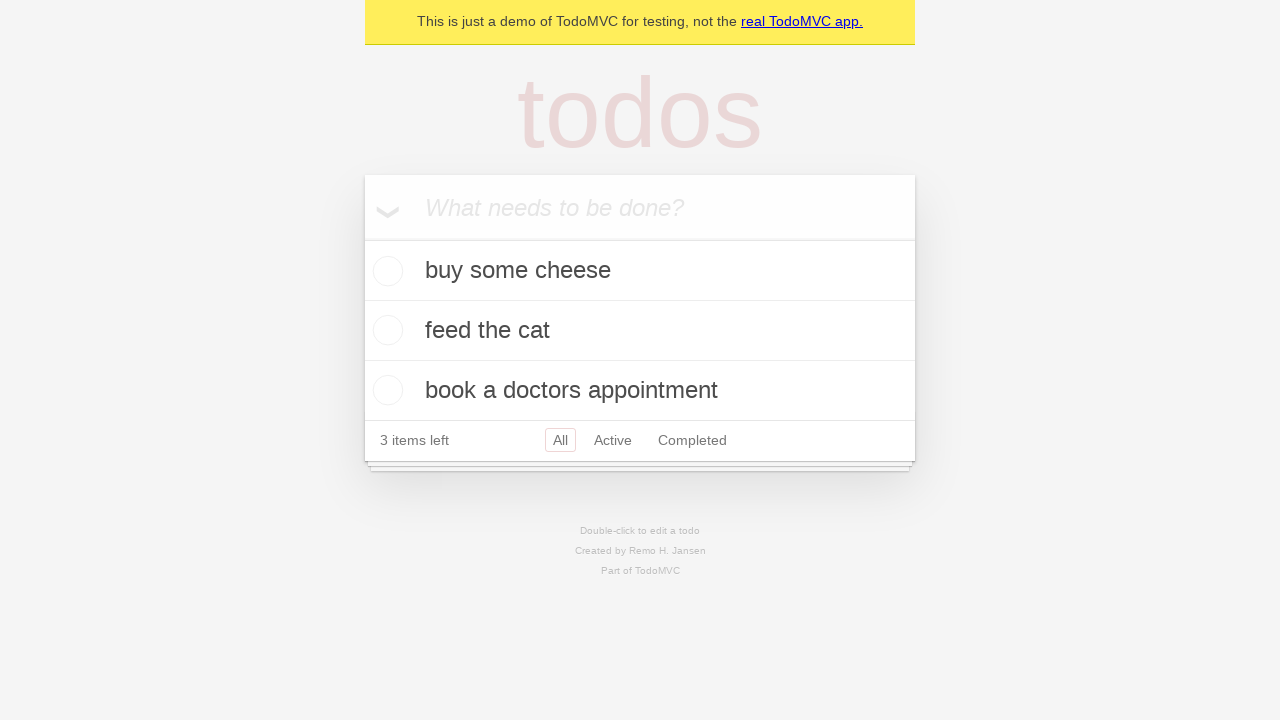

Waited for todo items to be visible
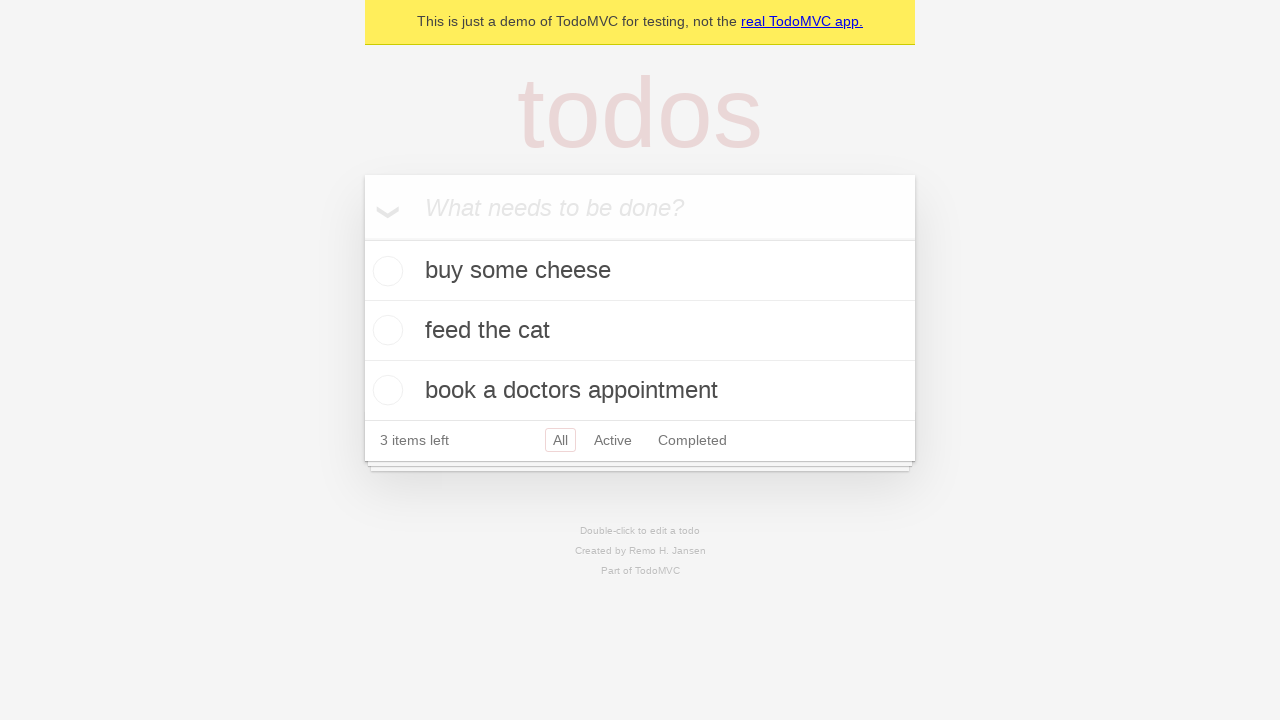

Marked second todo item as completed by checking its checkbox at (385, 330) on internal:testid=[data-testid="todo-item"s] >> nth=1 >> internal:role=checkbox
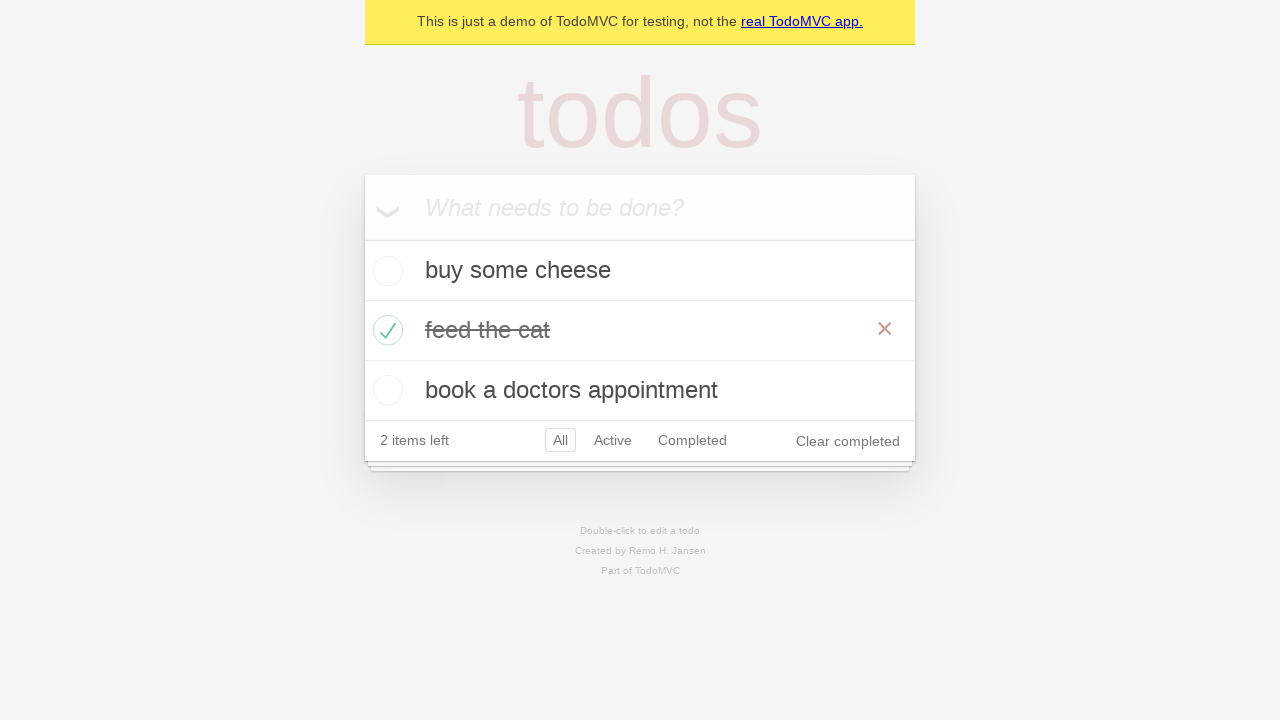

Clicked 'Clear completed' button to remove completed items at (848, 441) on internal:role=button[name="Clear completed"i]
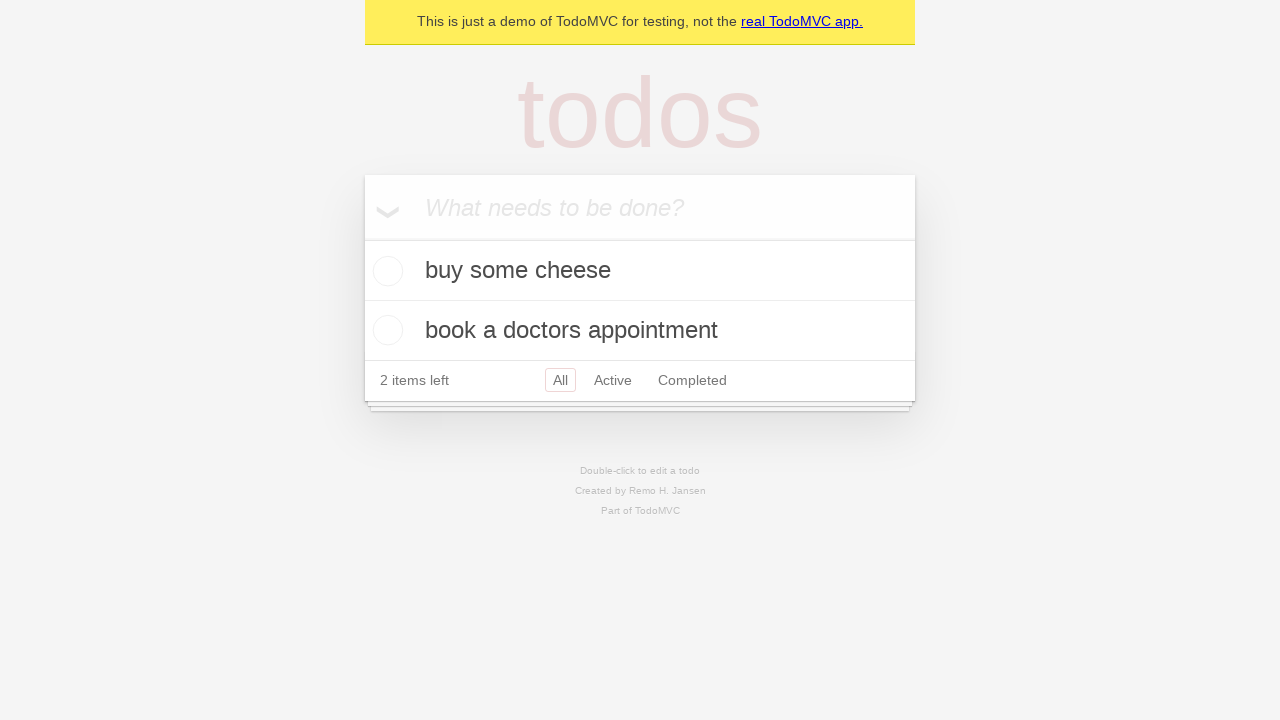

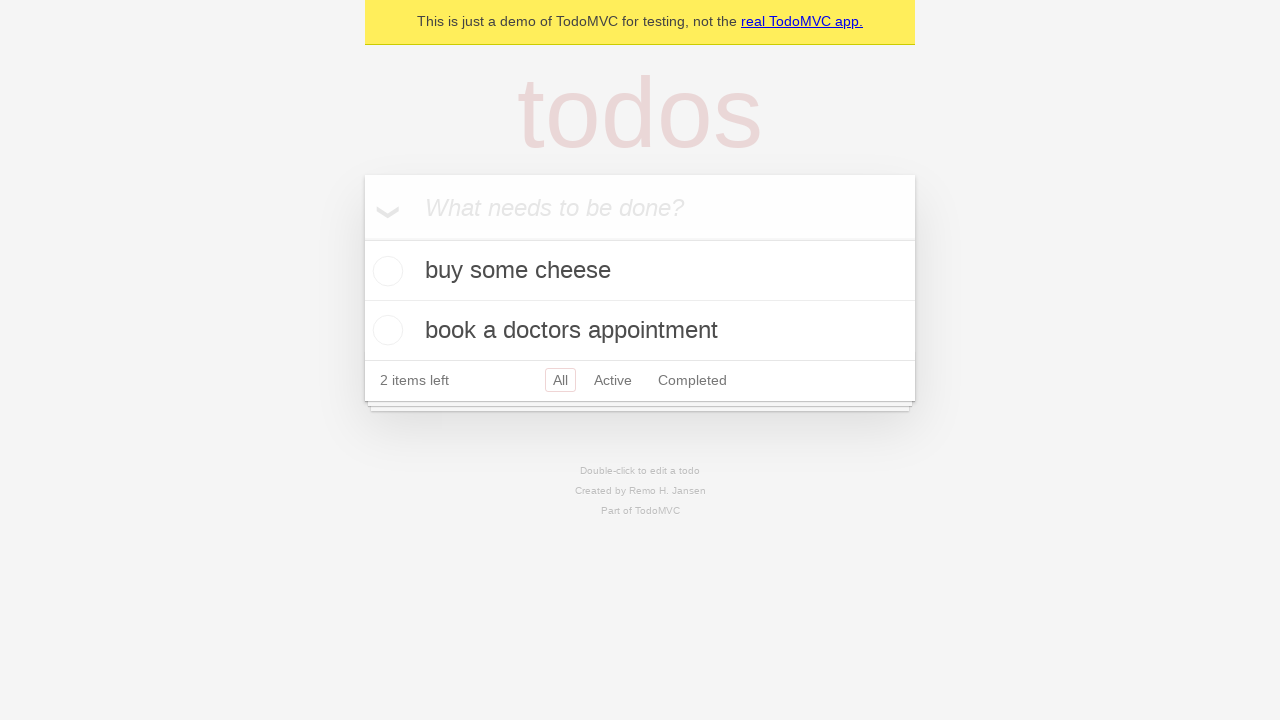